Tests keyboard key press functionality by sending space and left arrow keys to a page element and verifying the displayed result text matches the key pressed.

Starting URL: http://the-internet.herokuapp.com/key_presses

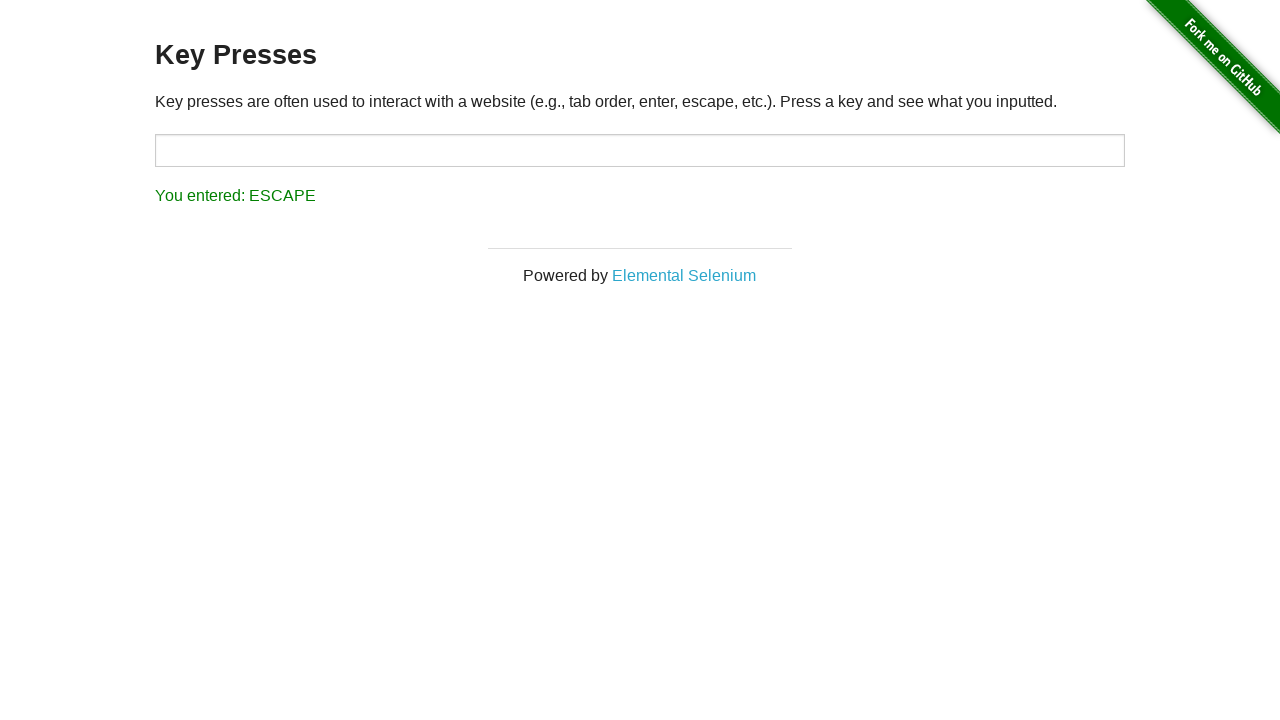

Navigated to key presses page
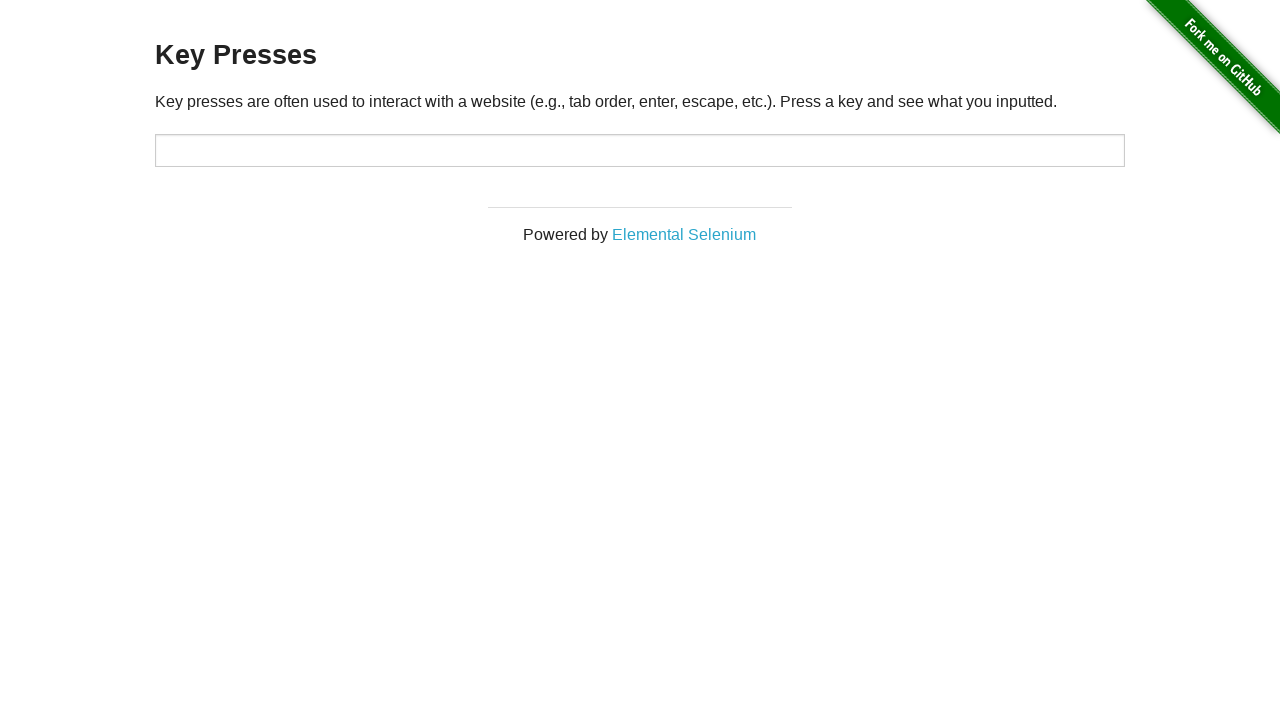

Pressed Space key on target element on #target
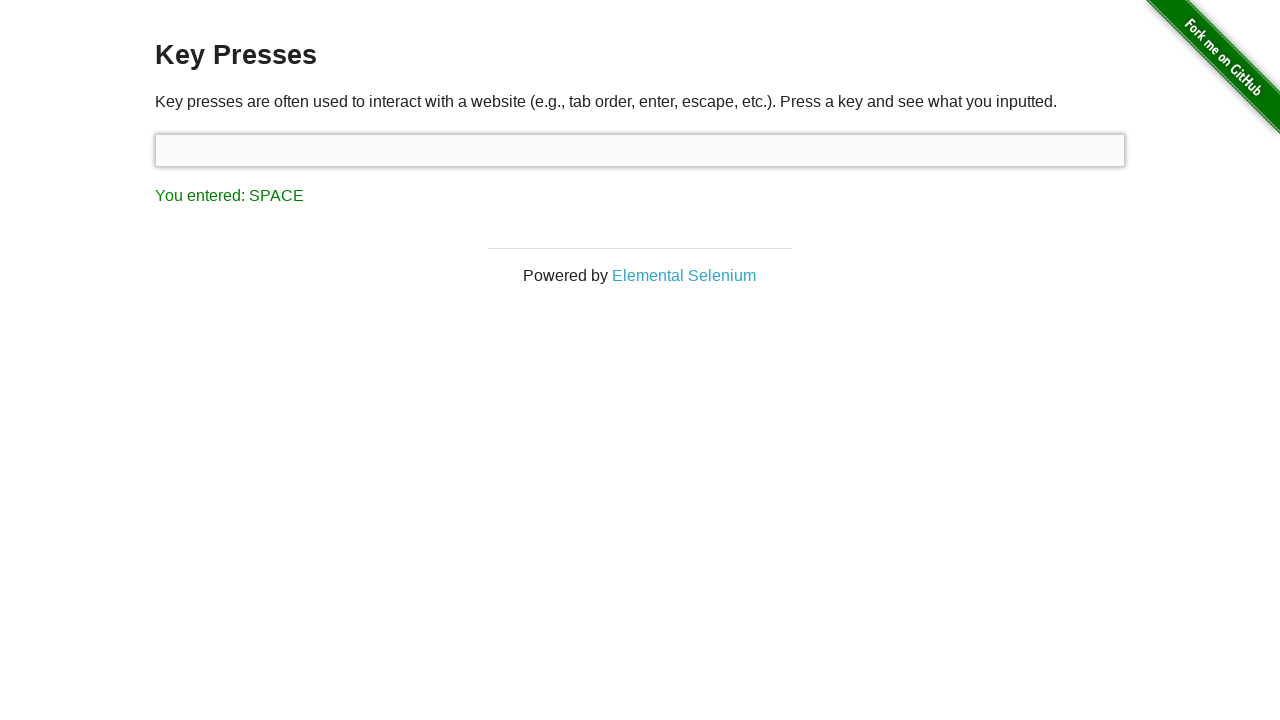

Verified that SPACE key press was displayed correctly
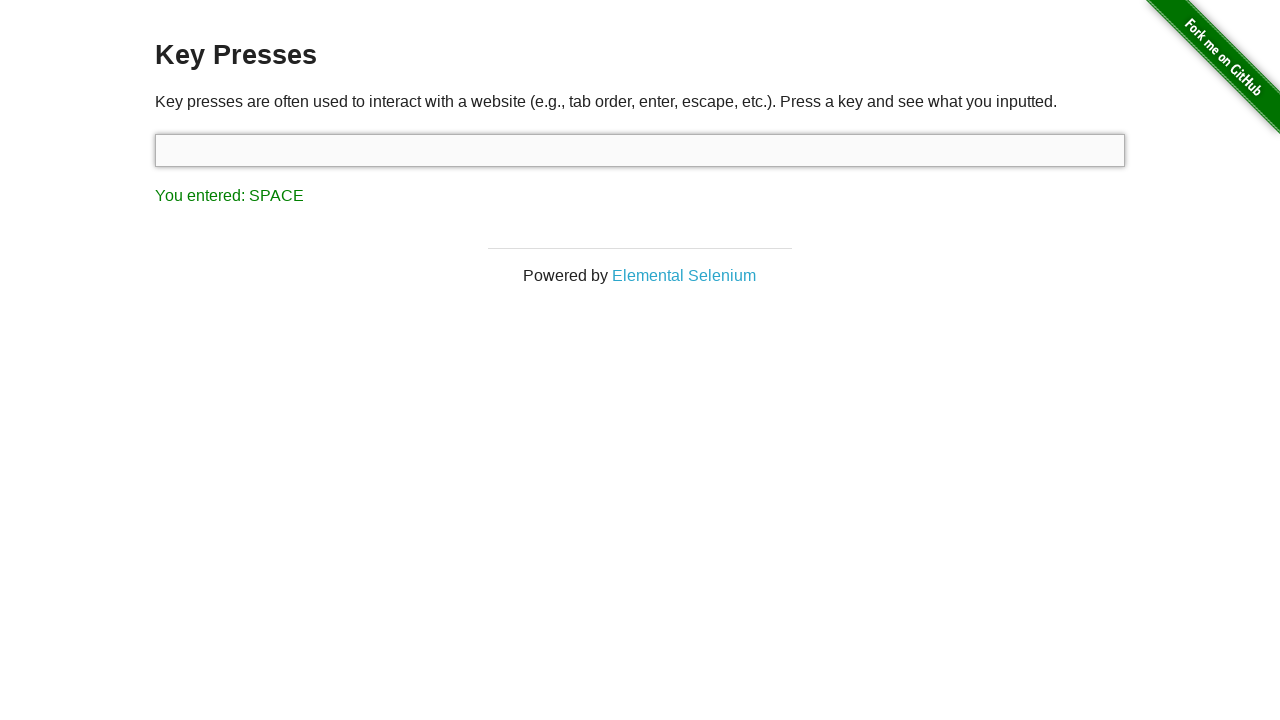

Pressed Left Arrow key
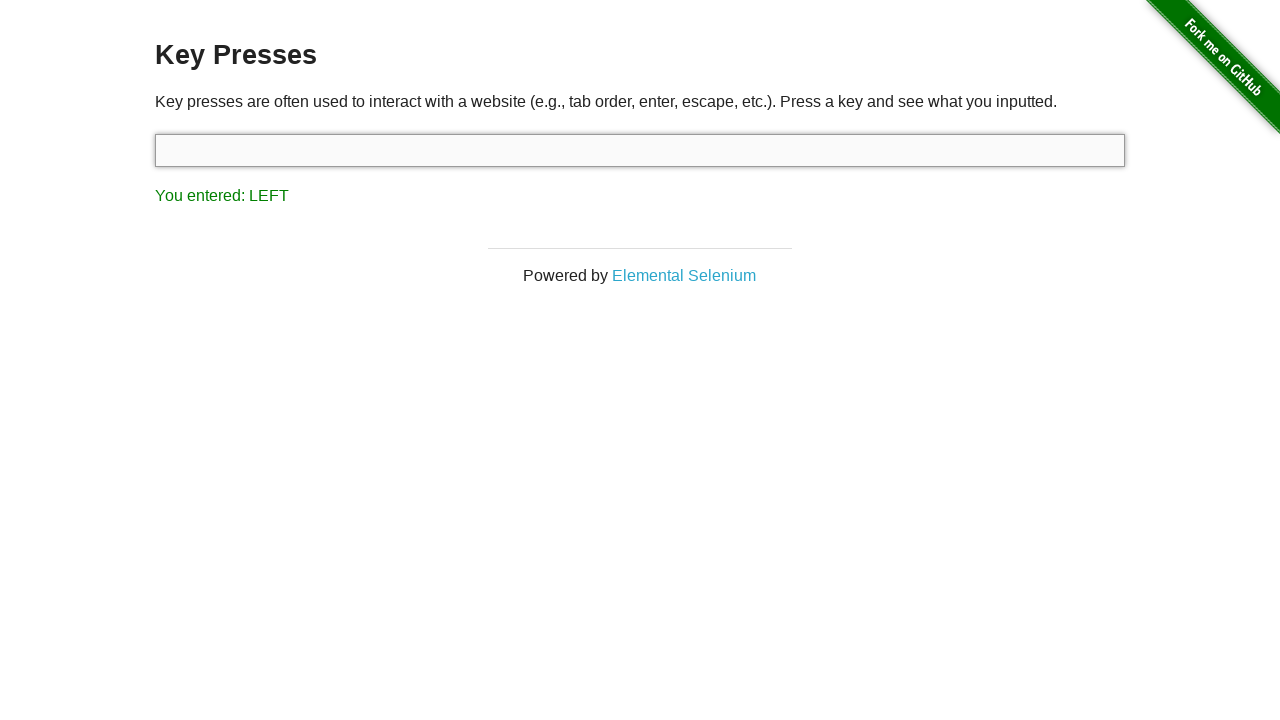

Verified that LEFT arrow key press was displayed correctly
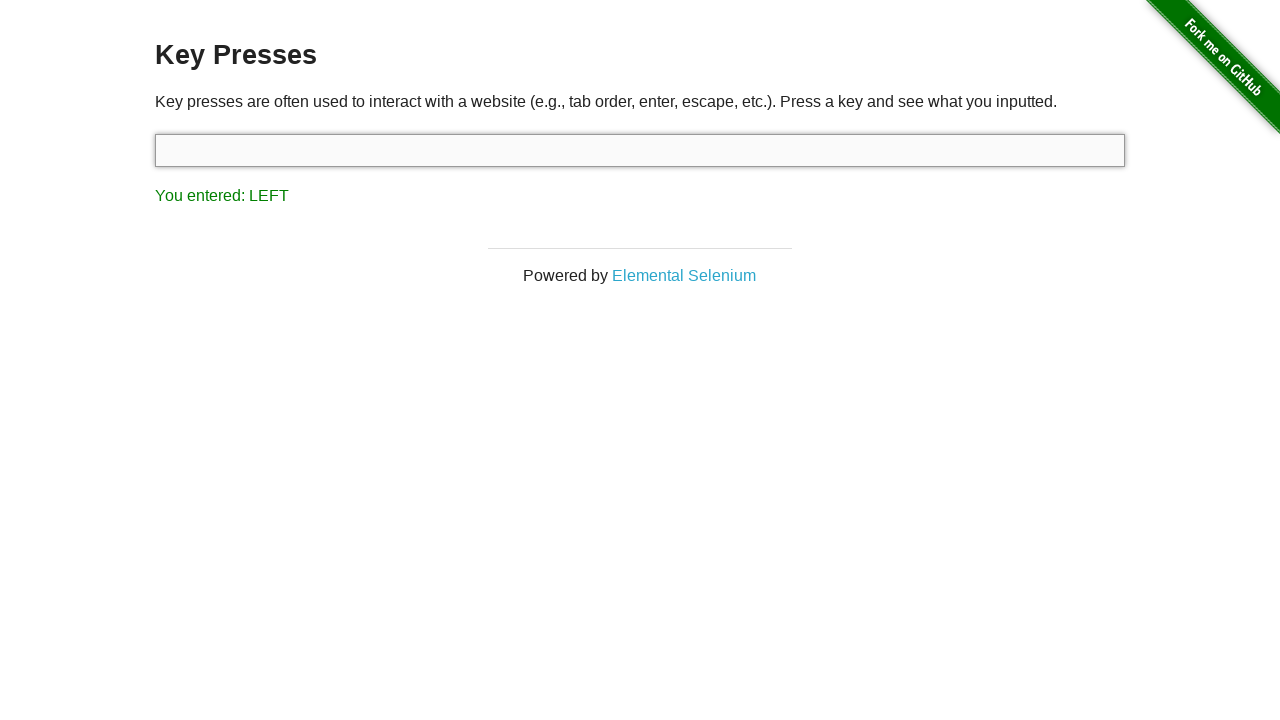

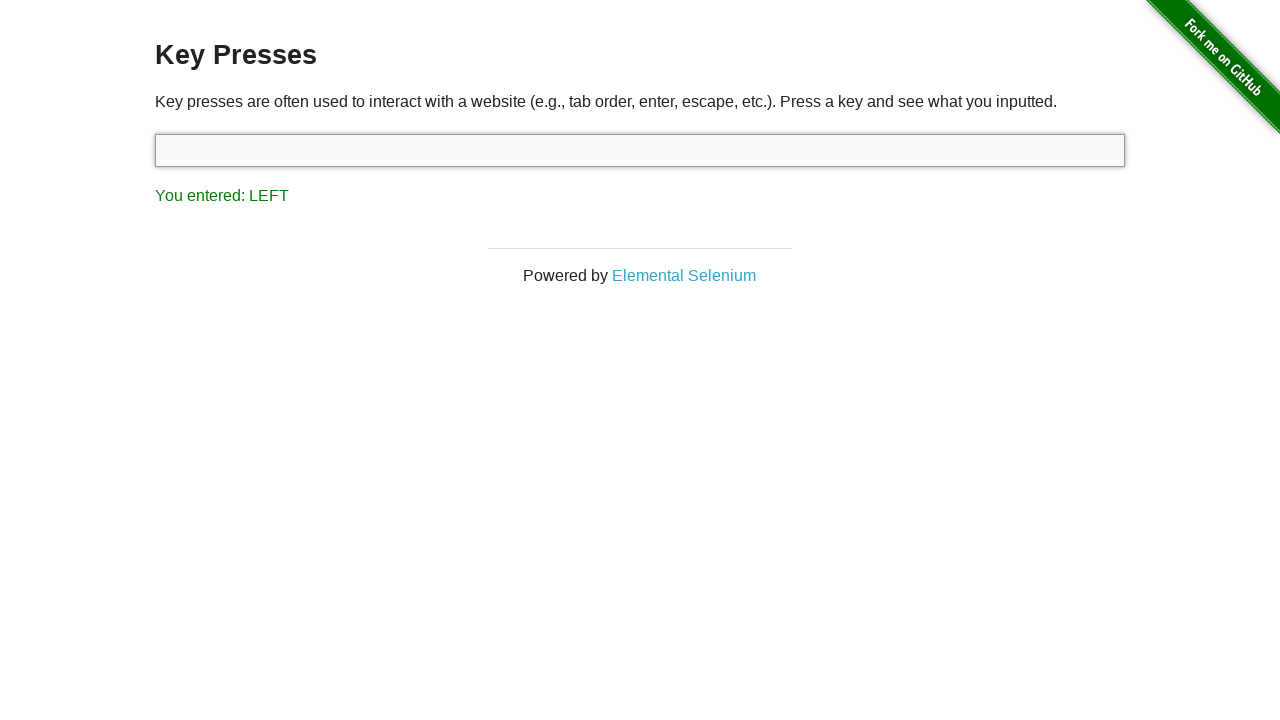